Tests the egg timer functionality by entering a time duration, starting the timer, and verifying the countdown display

Starting URL: https://e.ggtimer.com/

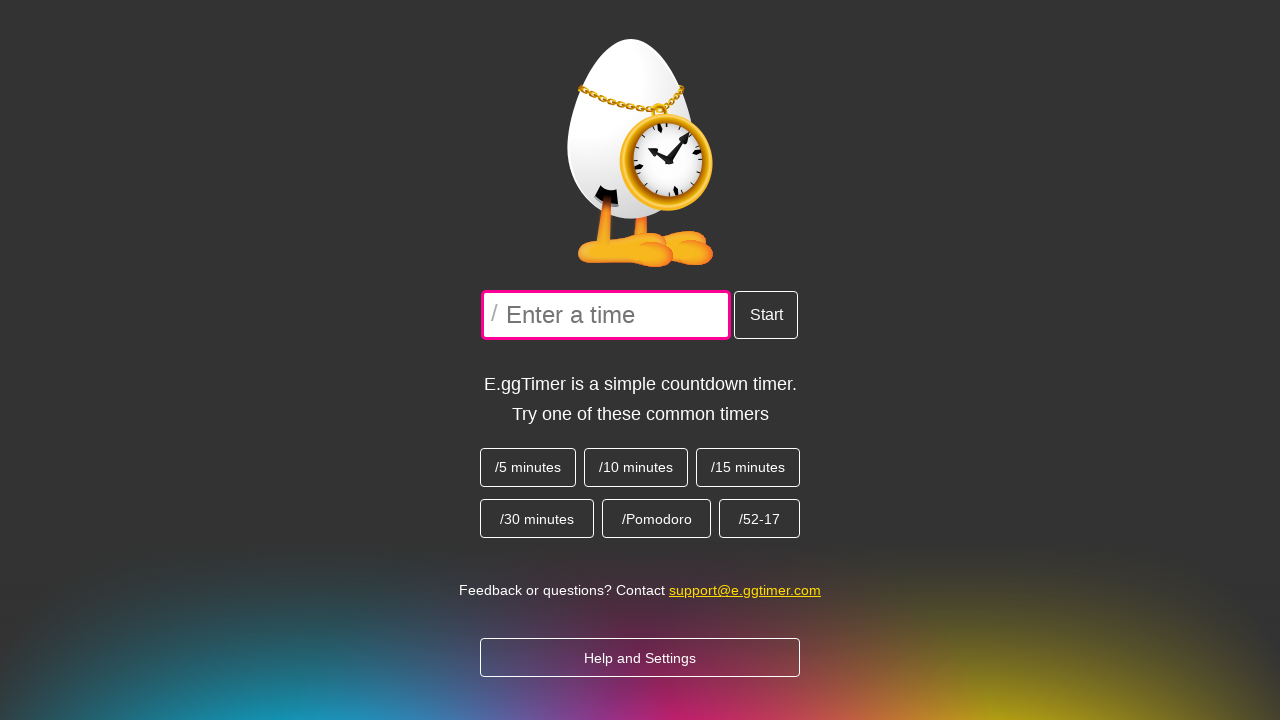

Entered '5 minutes' in the timer input field on input.EggTimer-start-time-input-text
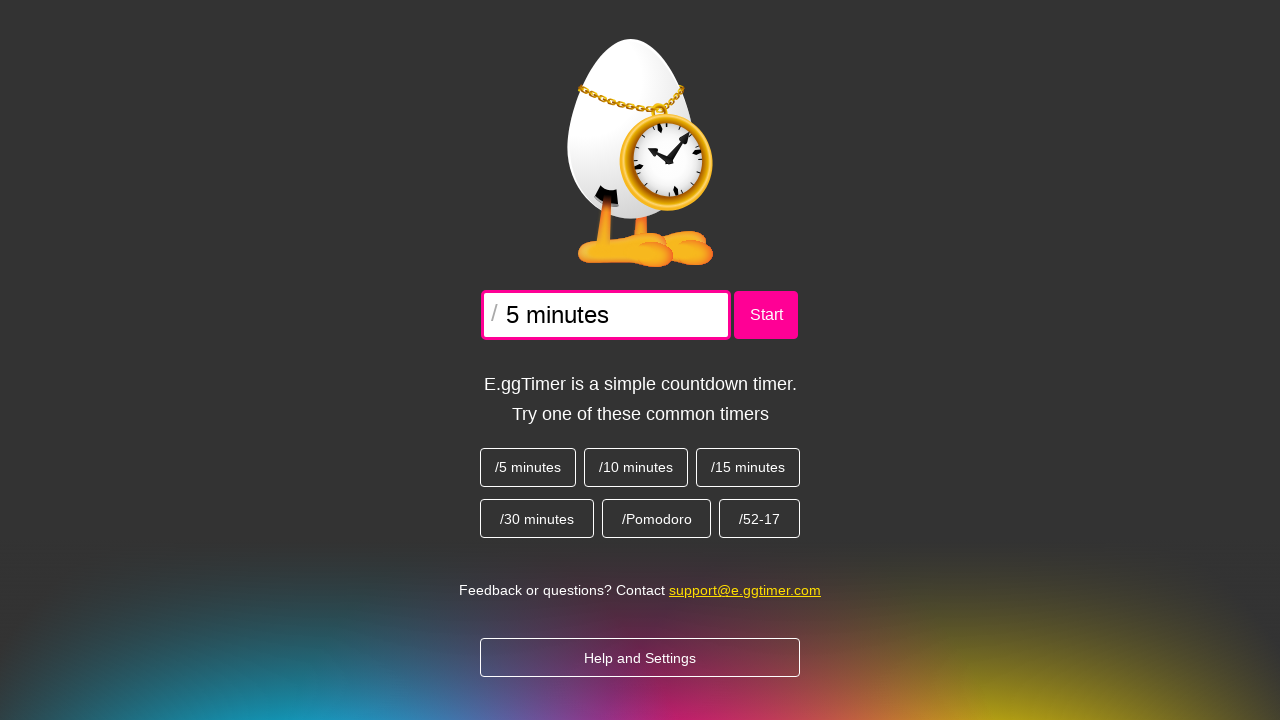

Clicked the Start button to begin countdown at (766, 315) on text=Start
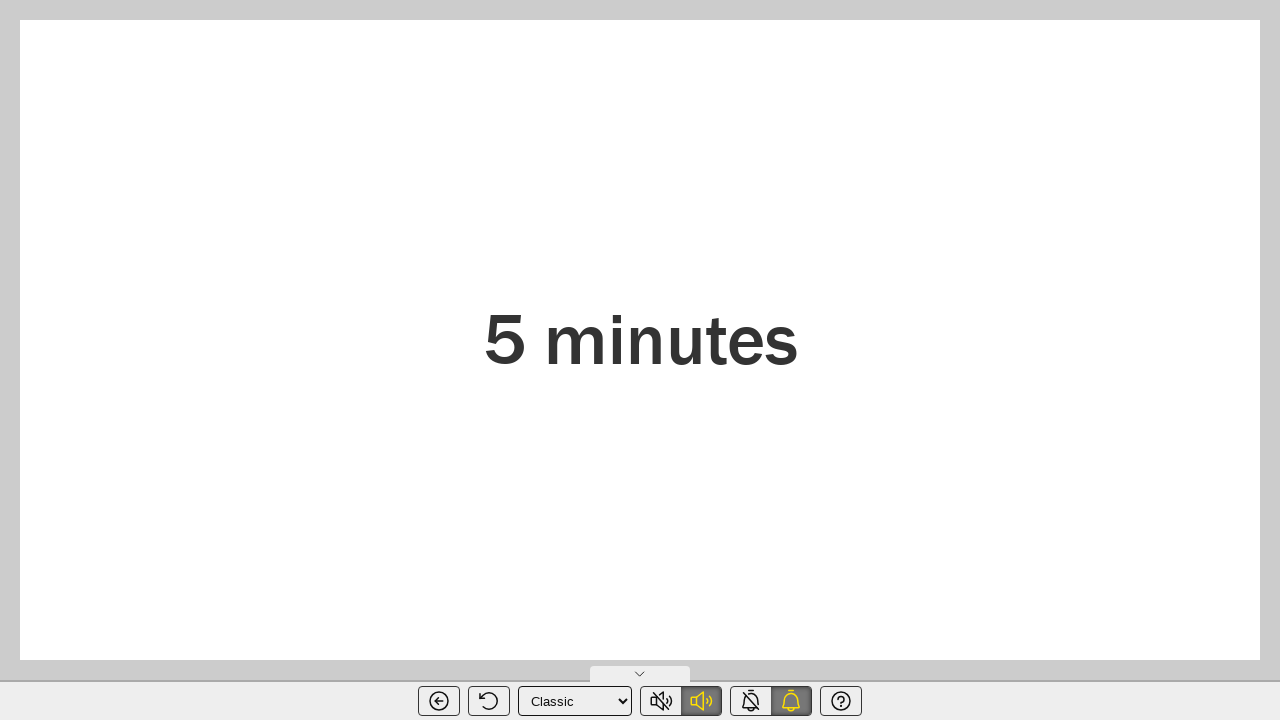

Timer display element loaded
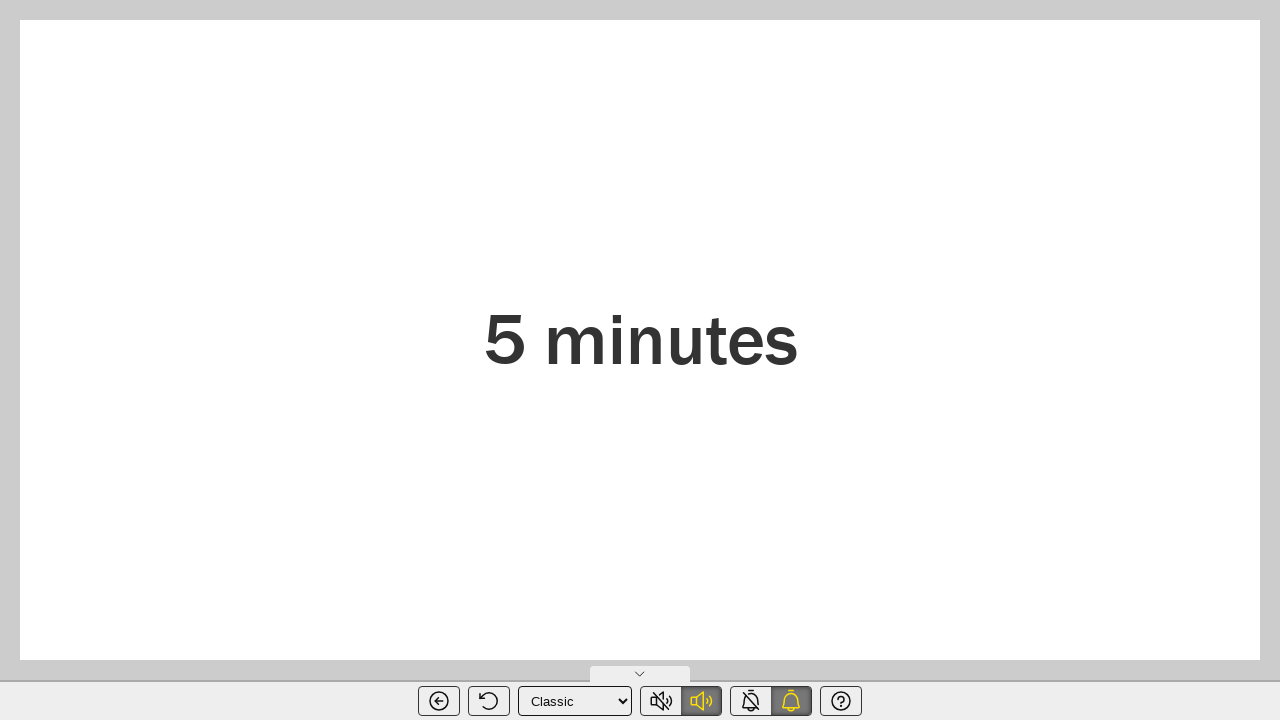

Verified that timer countdown is displayed and visible
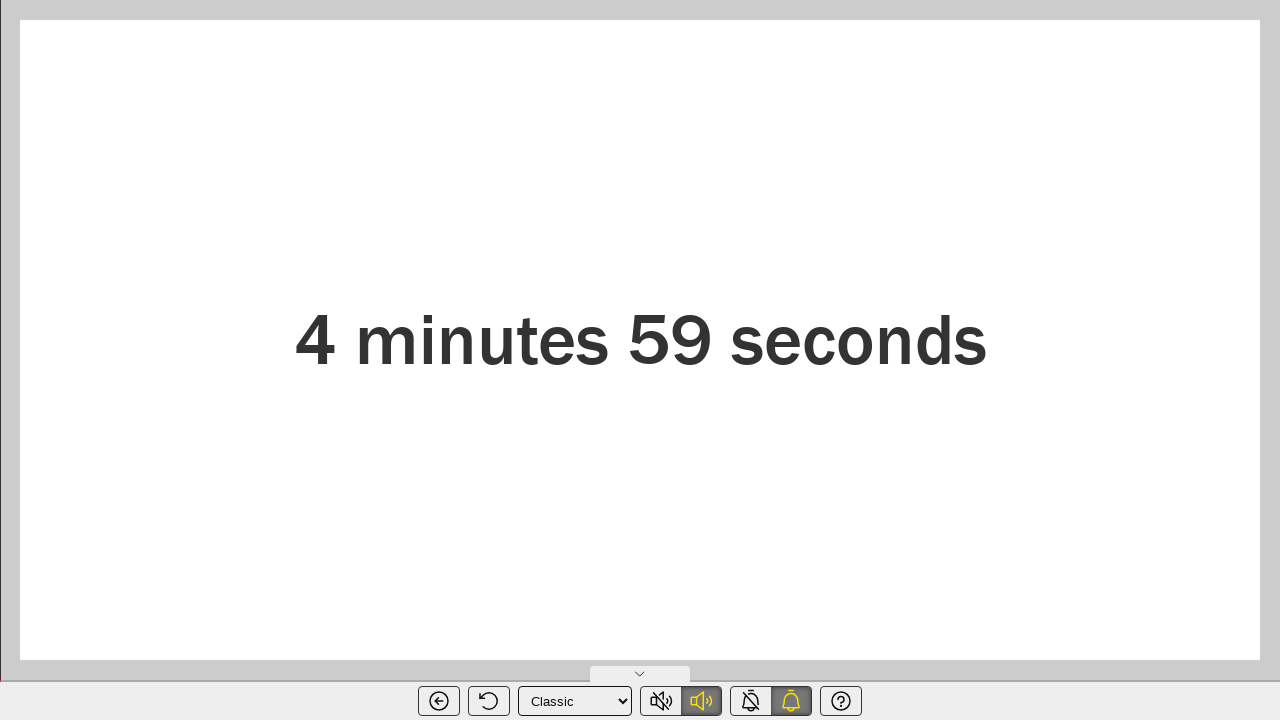

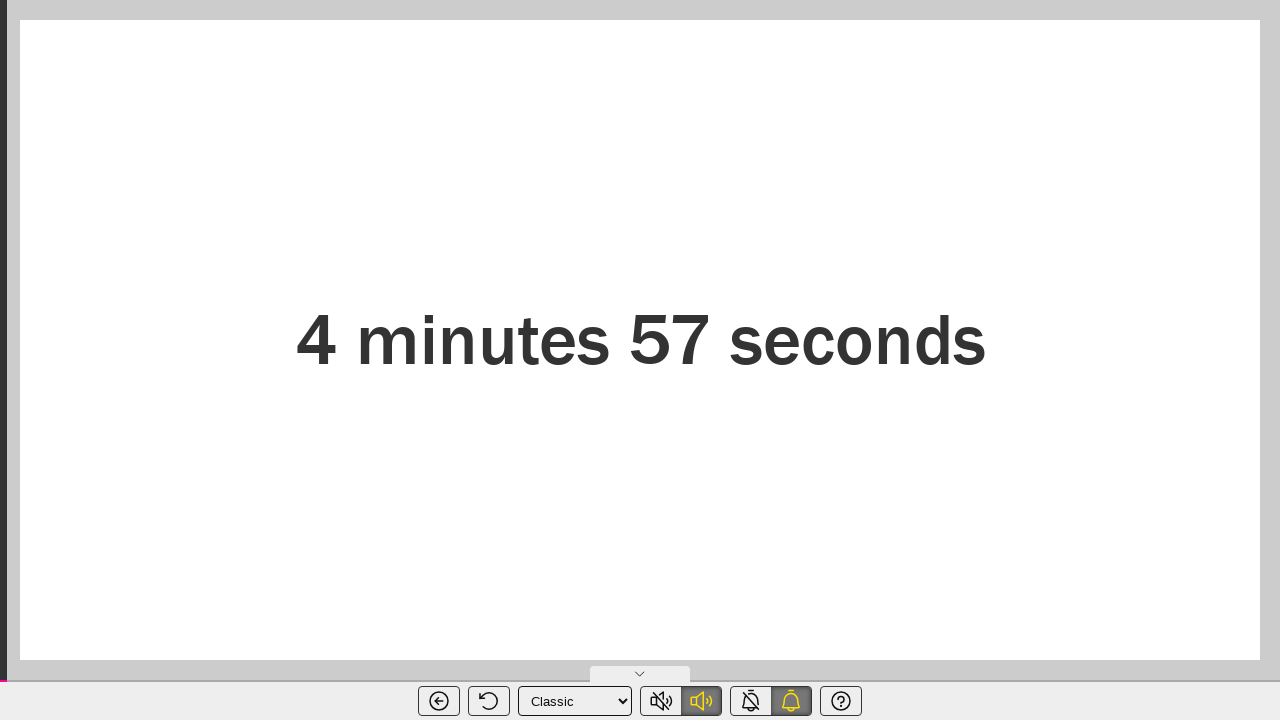